Tests creating a new paste on Pastebin by filling in the paste content, paste name, selecting an expiration time, and submitting the form

Starting URL: https://pastebin.com

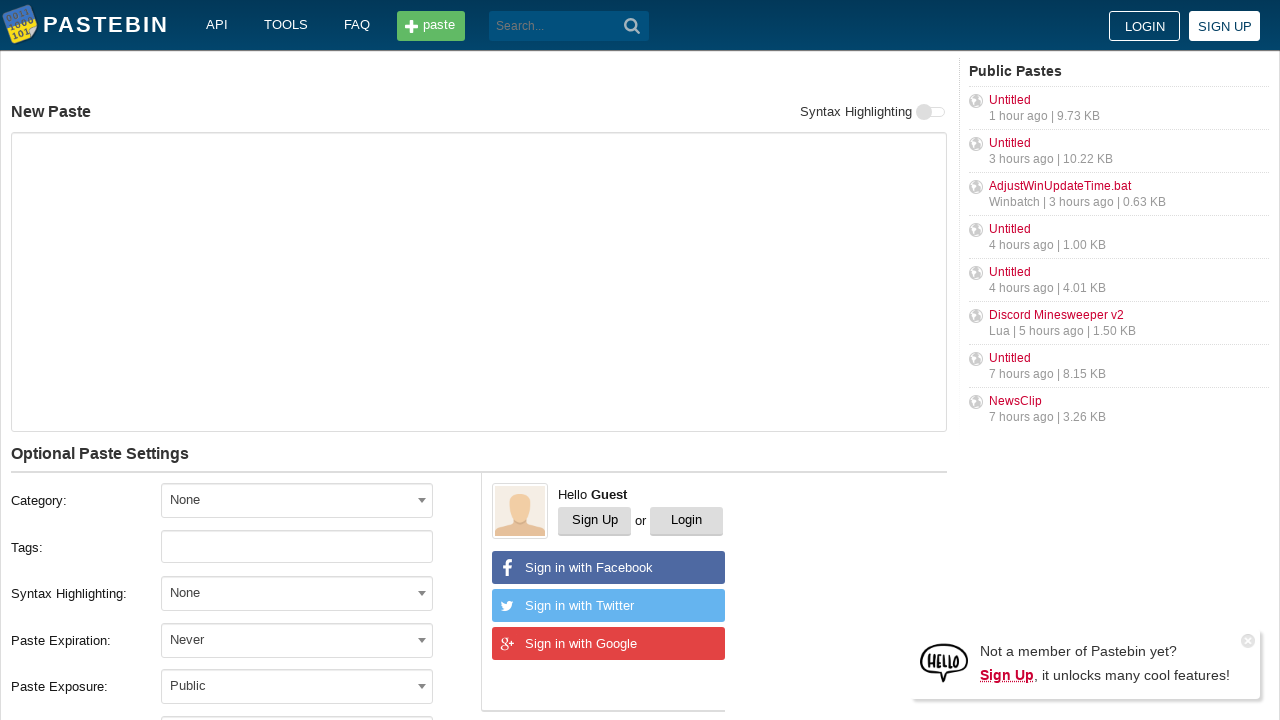

Filled paste content text area with 'Hello from WebDriver' on #postform-text
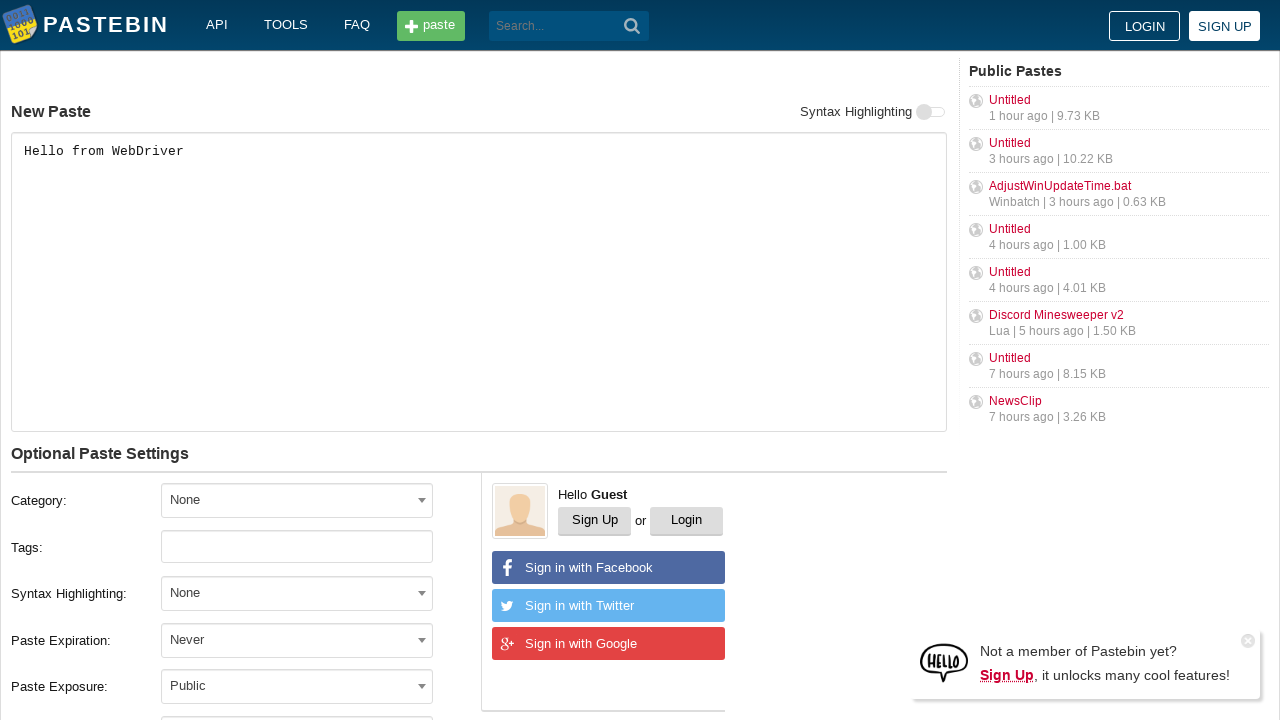

Filled paste name field with 'helloweb' on #postform-name
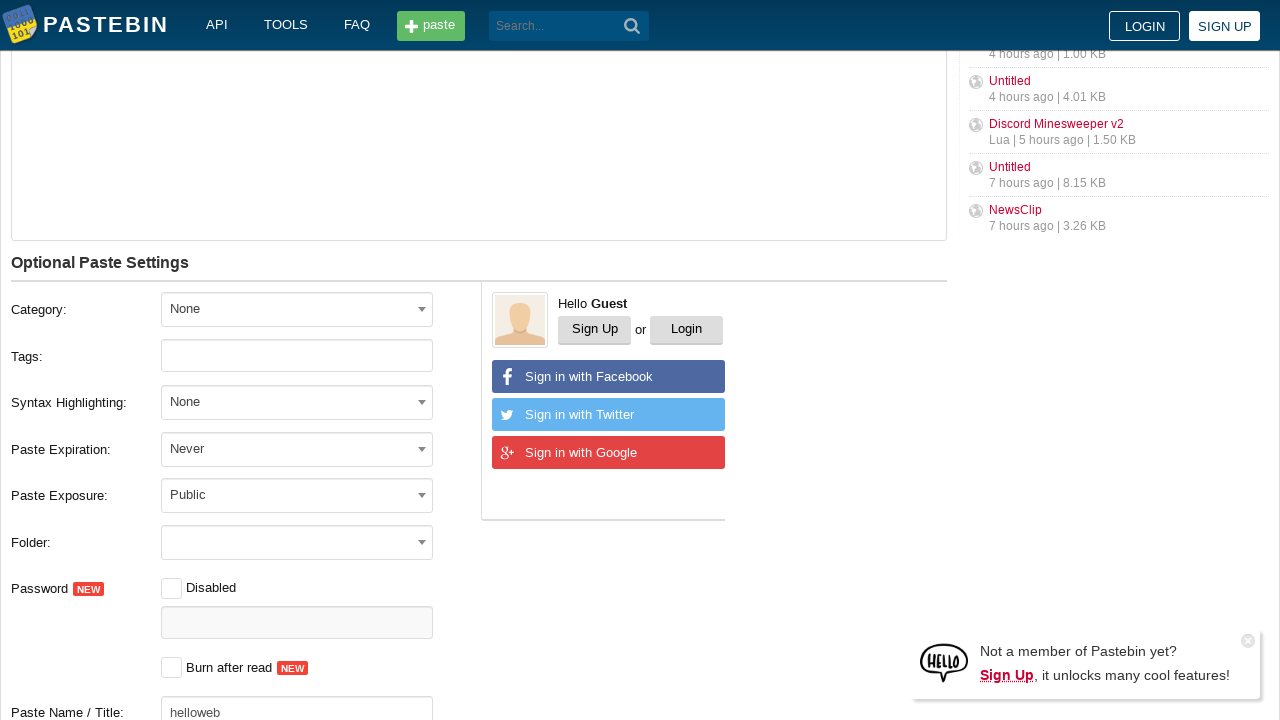

Clicked expiration dropdown to open it at (297, 448) on #select2-postform-expiration-container
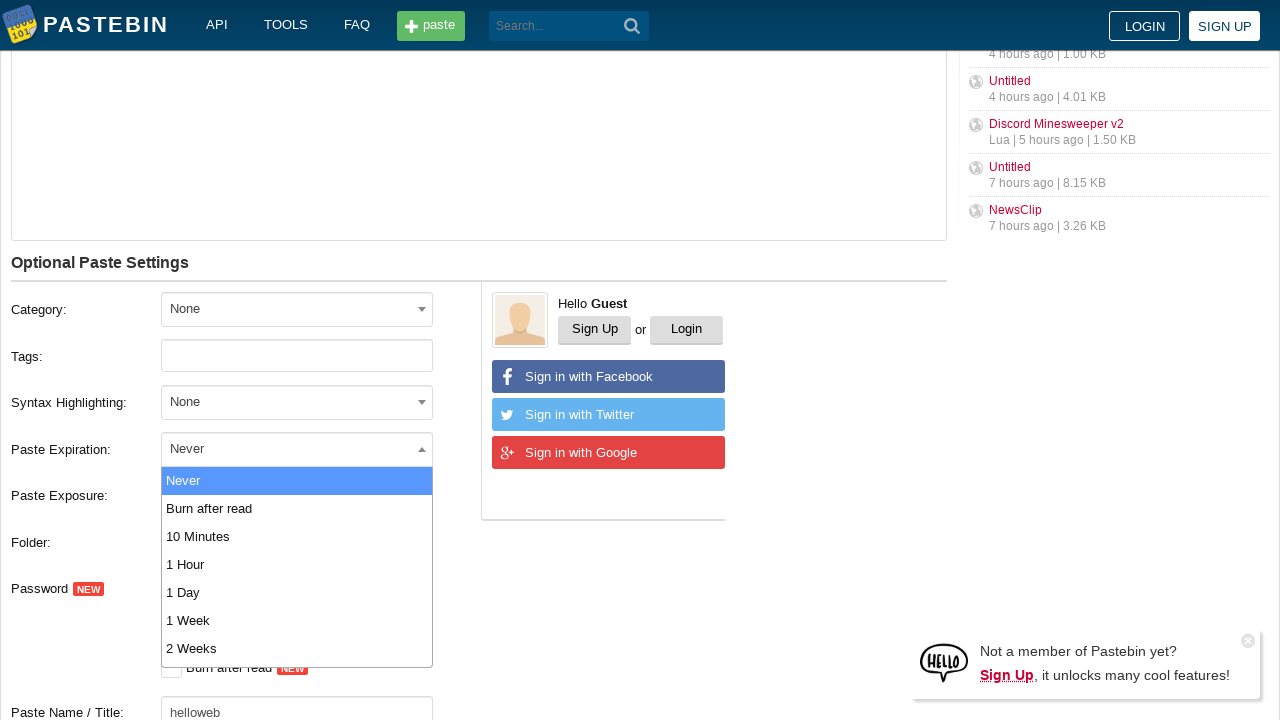

Selected '10 Minutes' expiration option from dropdown at (297, 536) on li:has-text('10 Minutes')
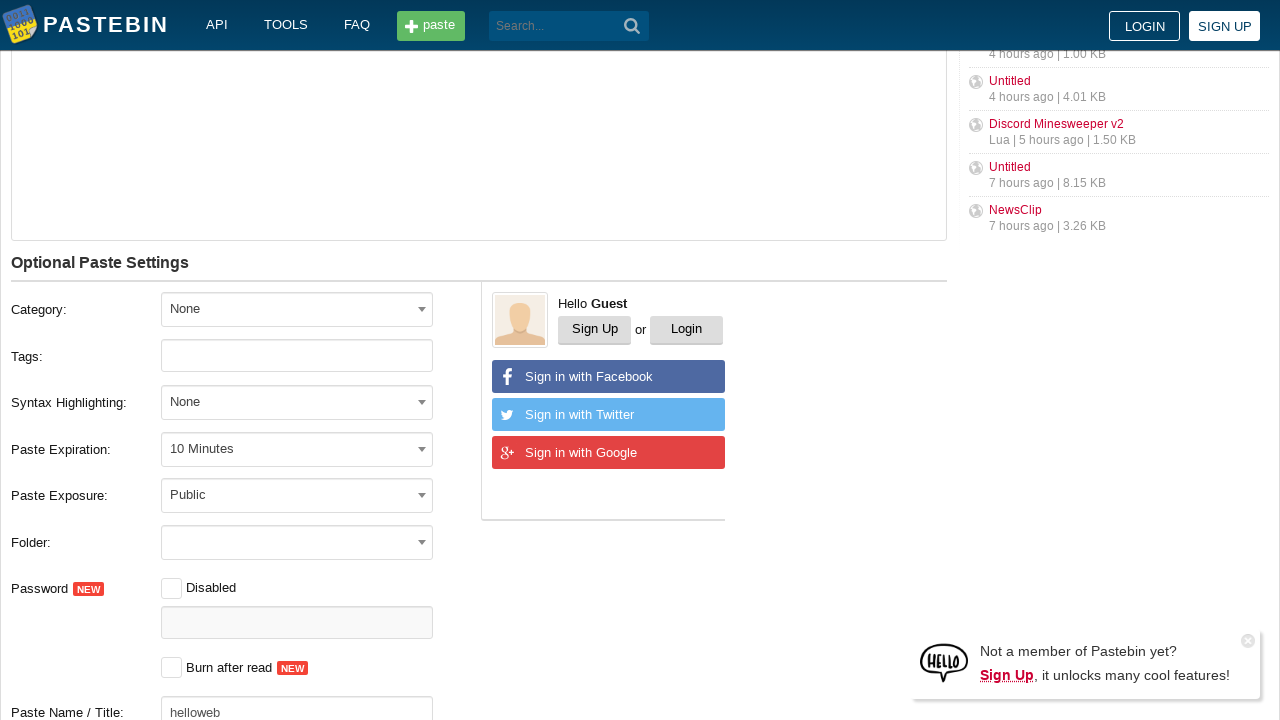

Clicked 'Create New Paste' button to submit the form at (240, 400) on button:has-text('Create New Paste')
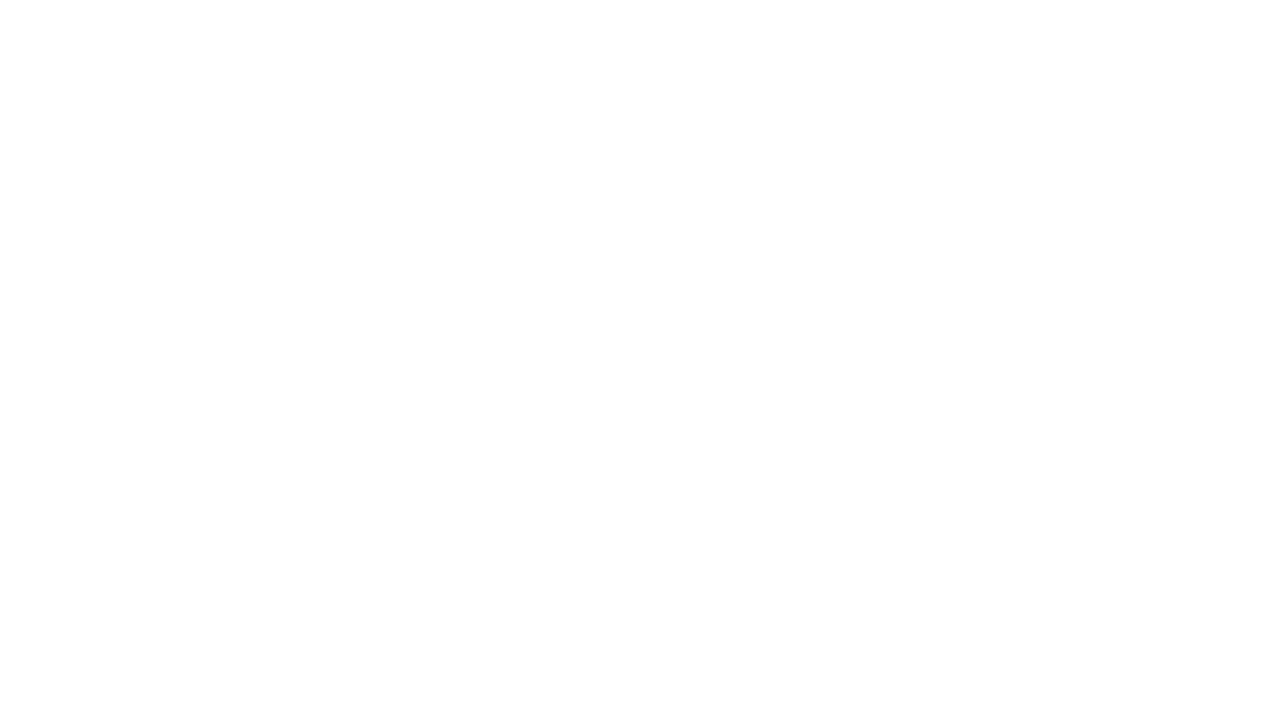

Waited for new paste page to load (networkidle)
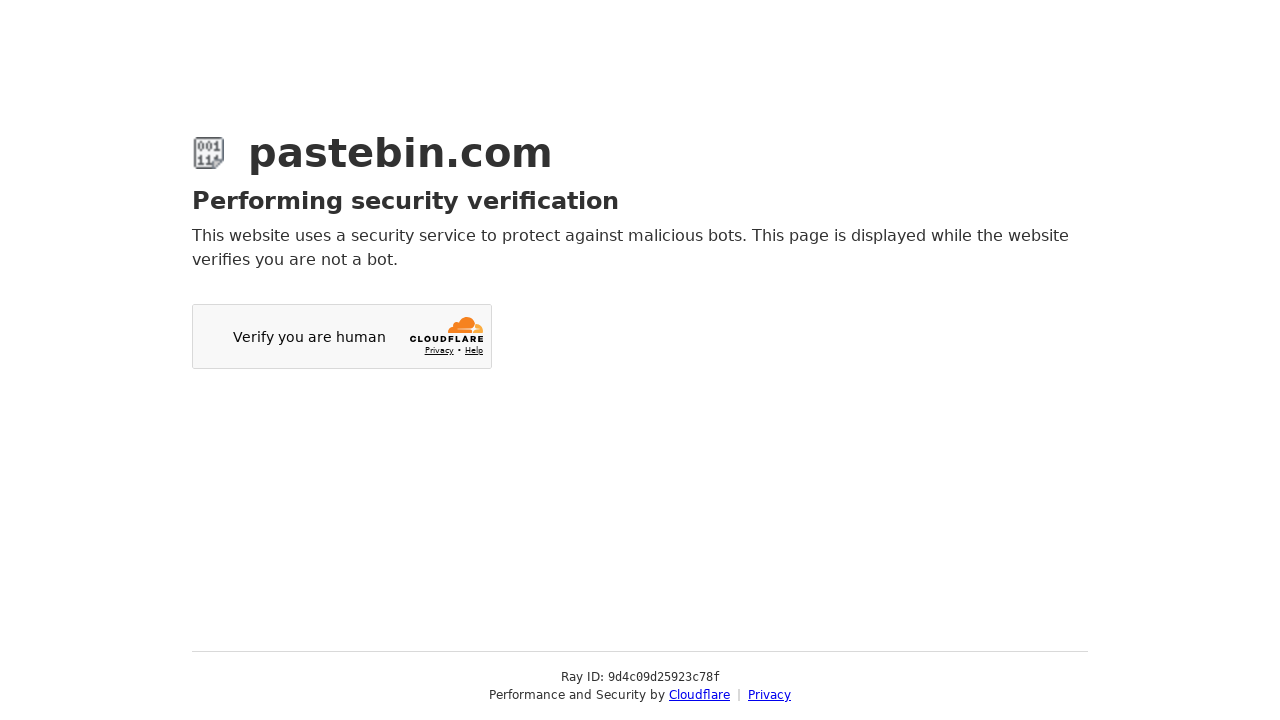

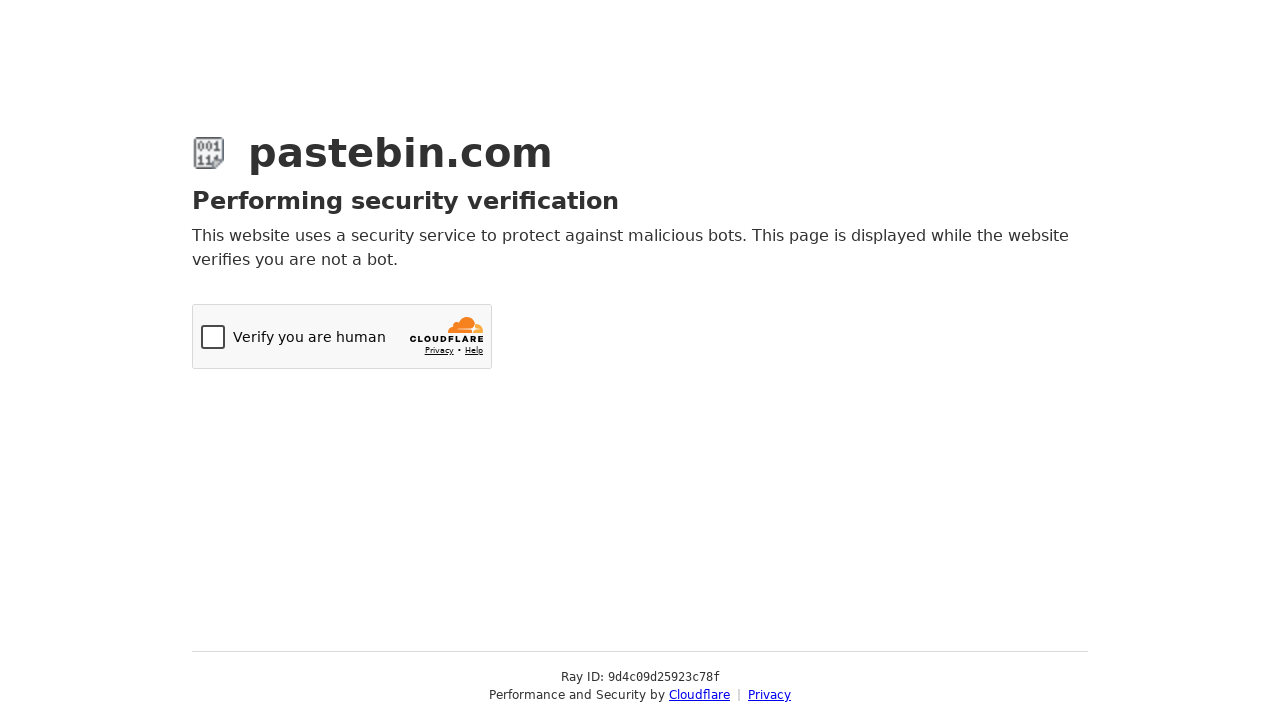